Tests simple dropdown selection by selecting an option by value and verifying the selection.

Starting URL: https://www.selenium.dev/selenium/web/selectPage.html

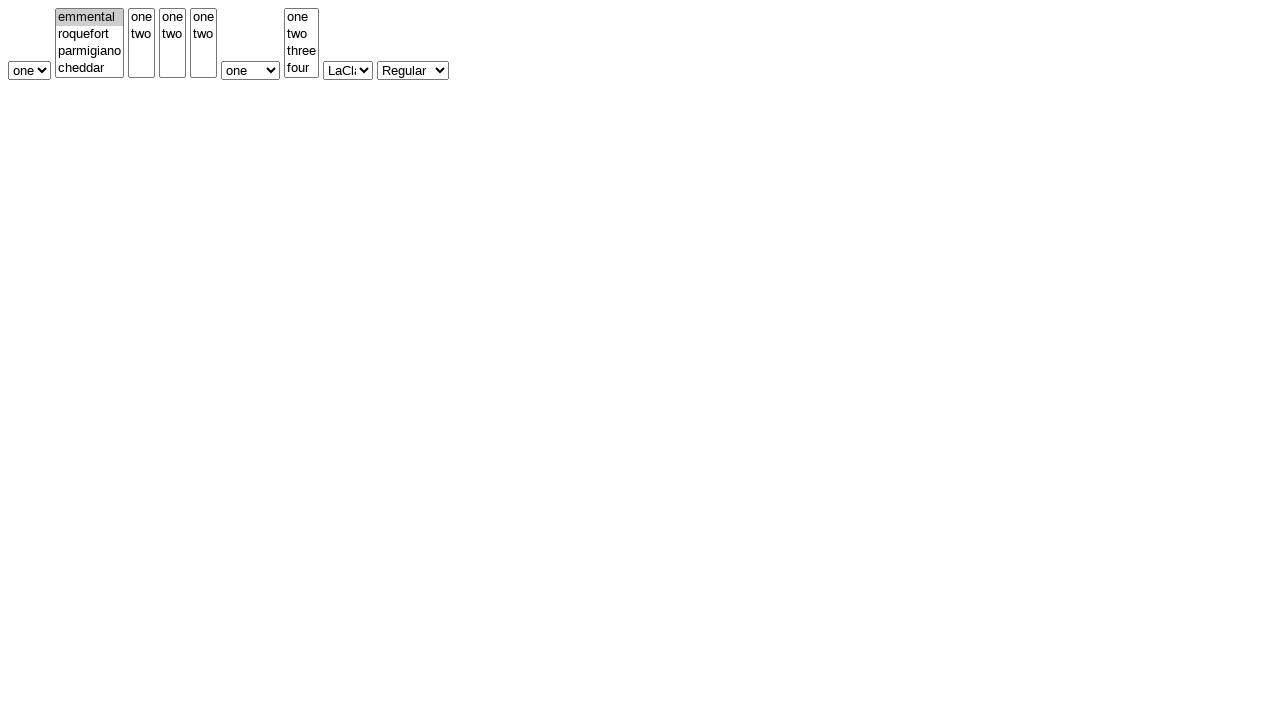

Navigated to dropdown selection test page
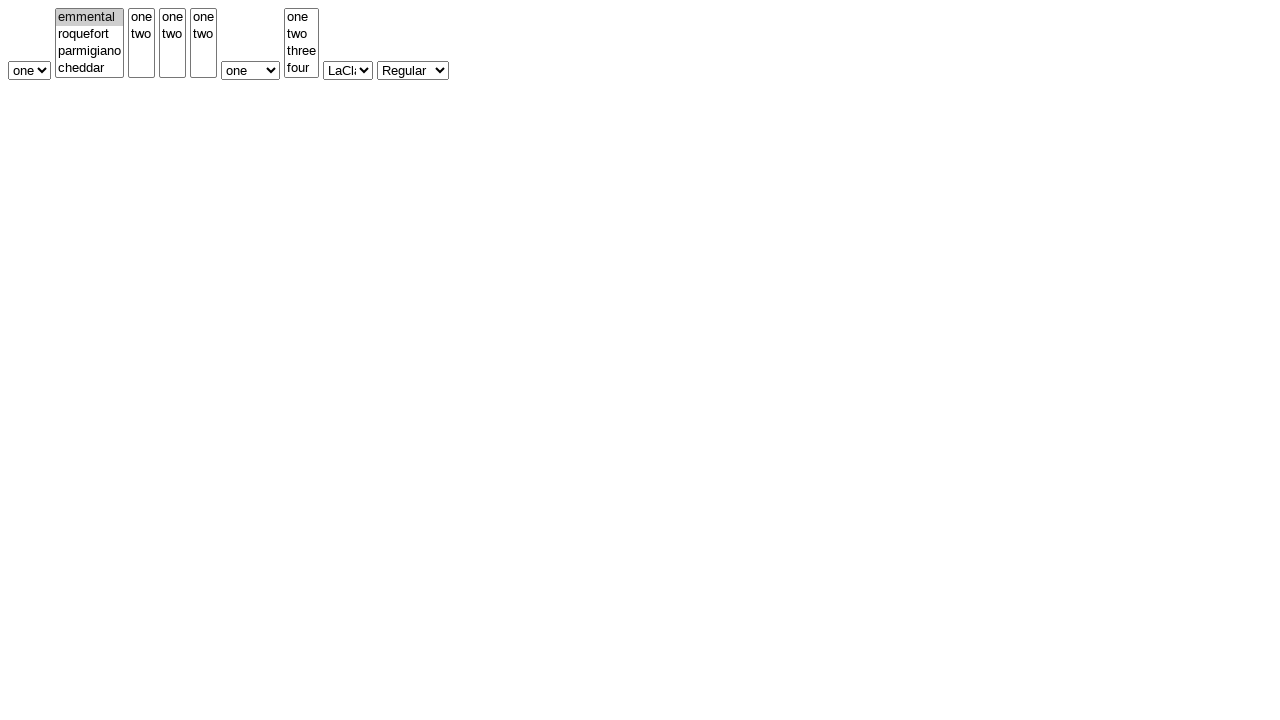

Selected option 'two' from simple dropdown on #selectWithoutMultiple
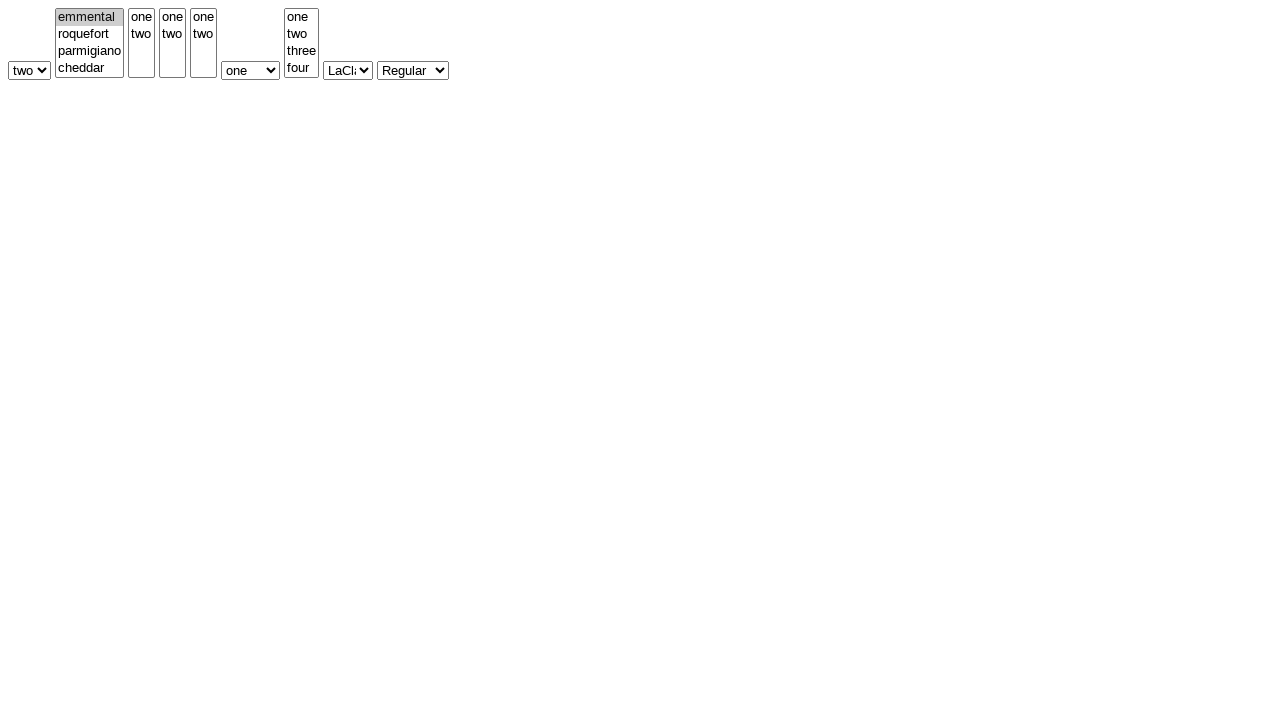

Verified that 'two' was successfully selected in dropdown
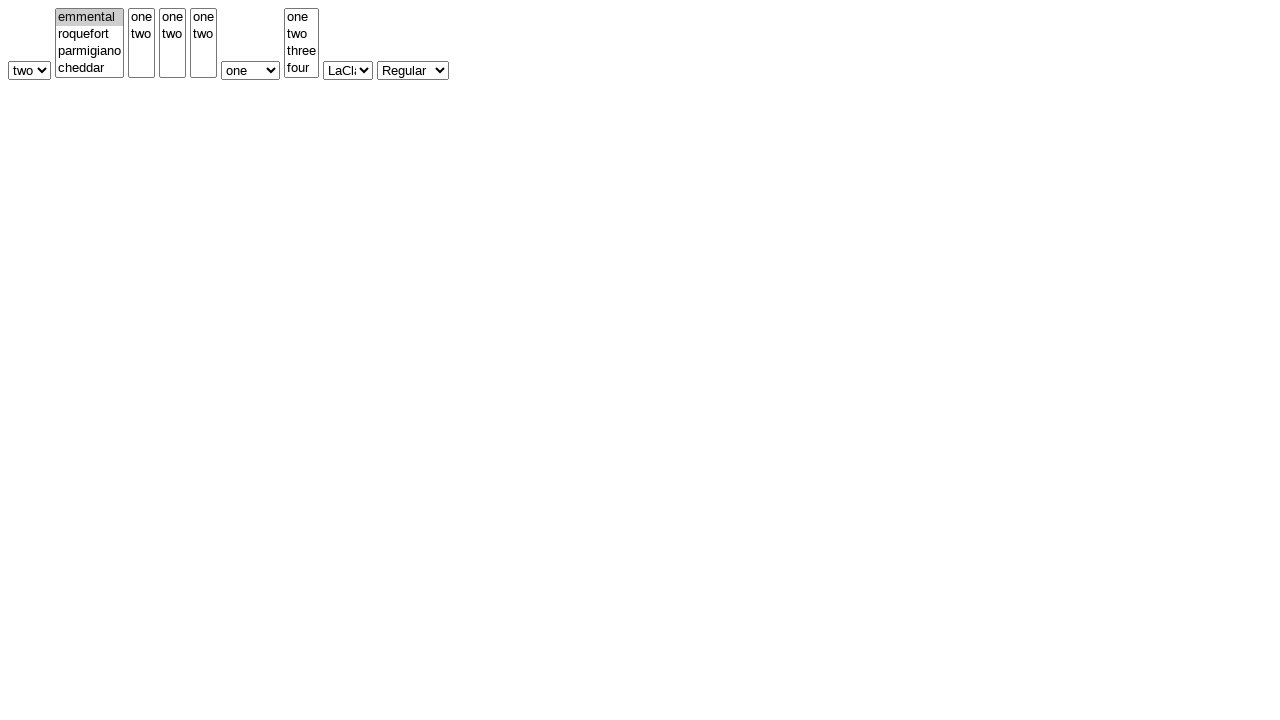

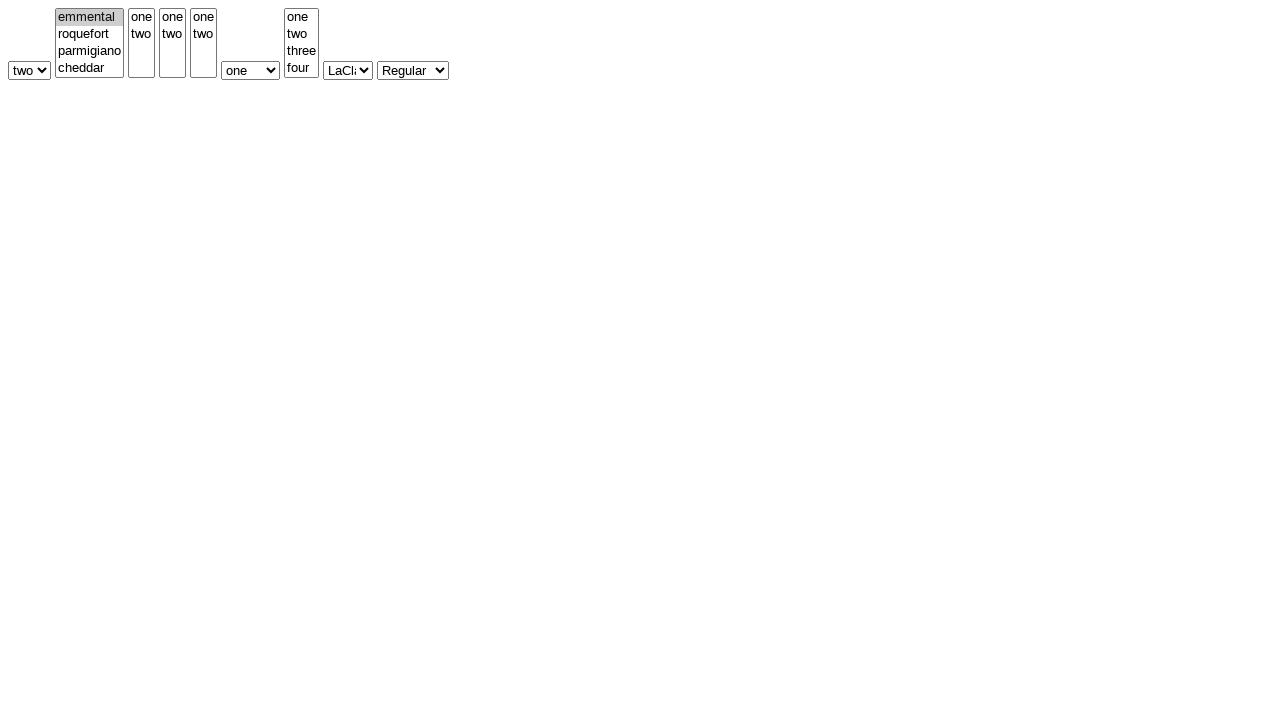